Tests checkbox functionality by clicking on checkbox elements

Starting URL: https://the-internet.herokuapp.com/checkboxes

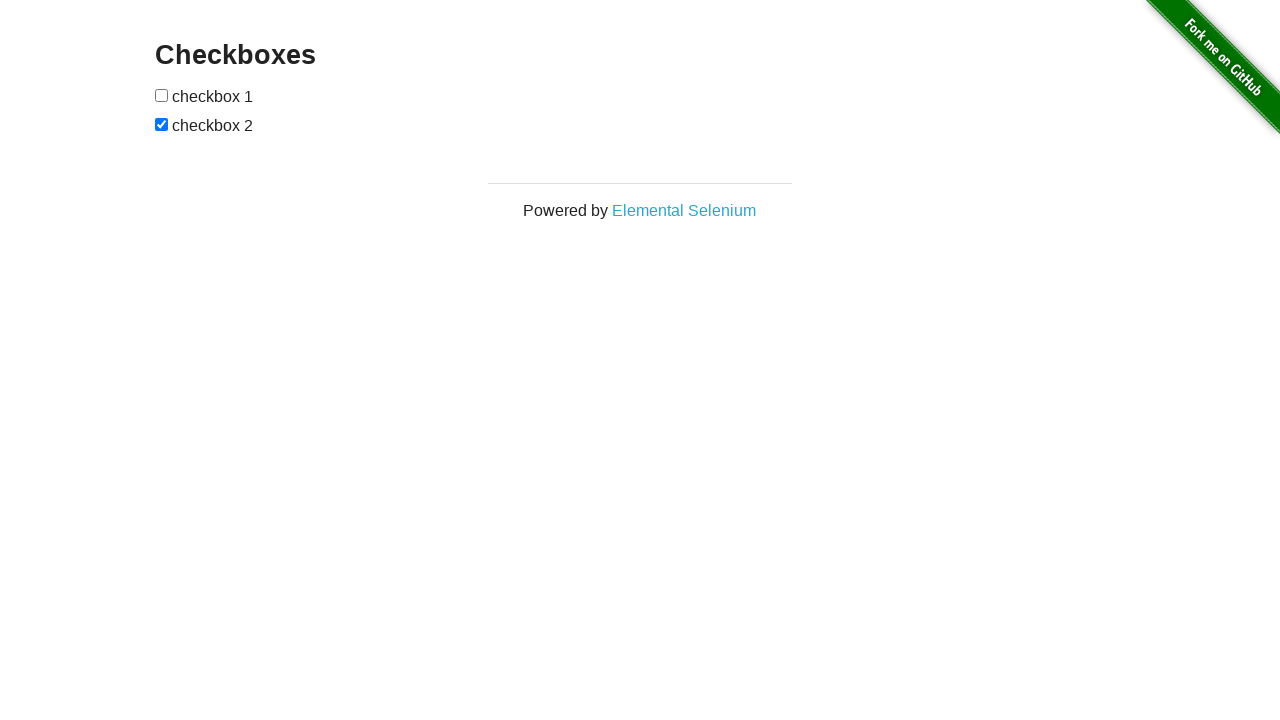

Waited for checkboxes to load
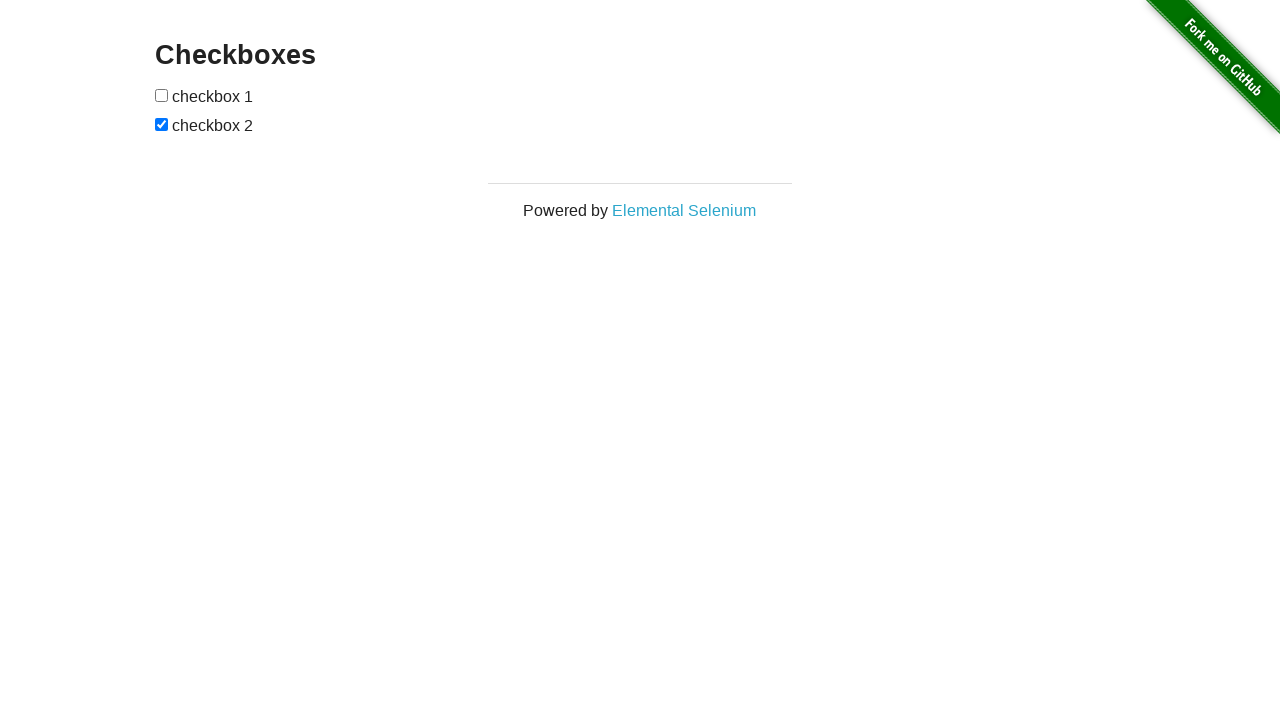

Clicked the first checkbox at (162, 95) on input[type='checkbox'] >> nth=0
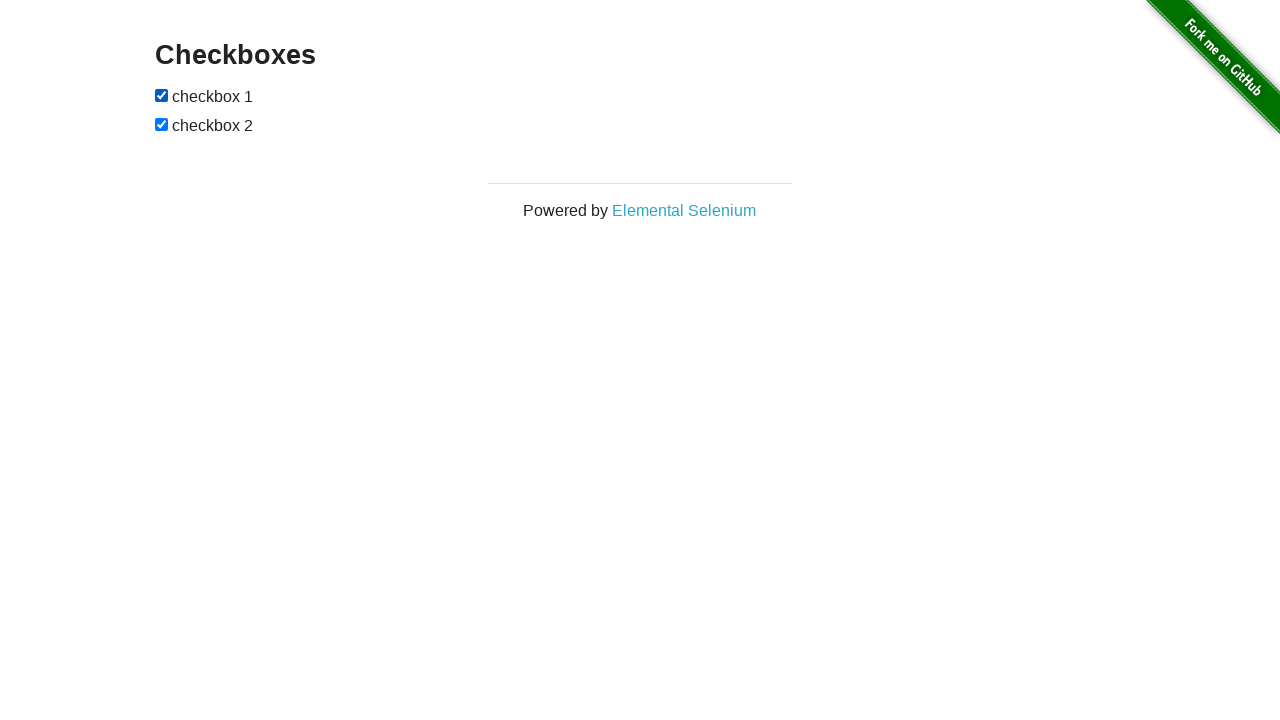

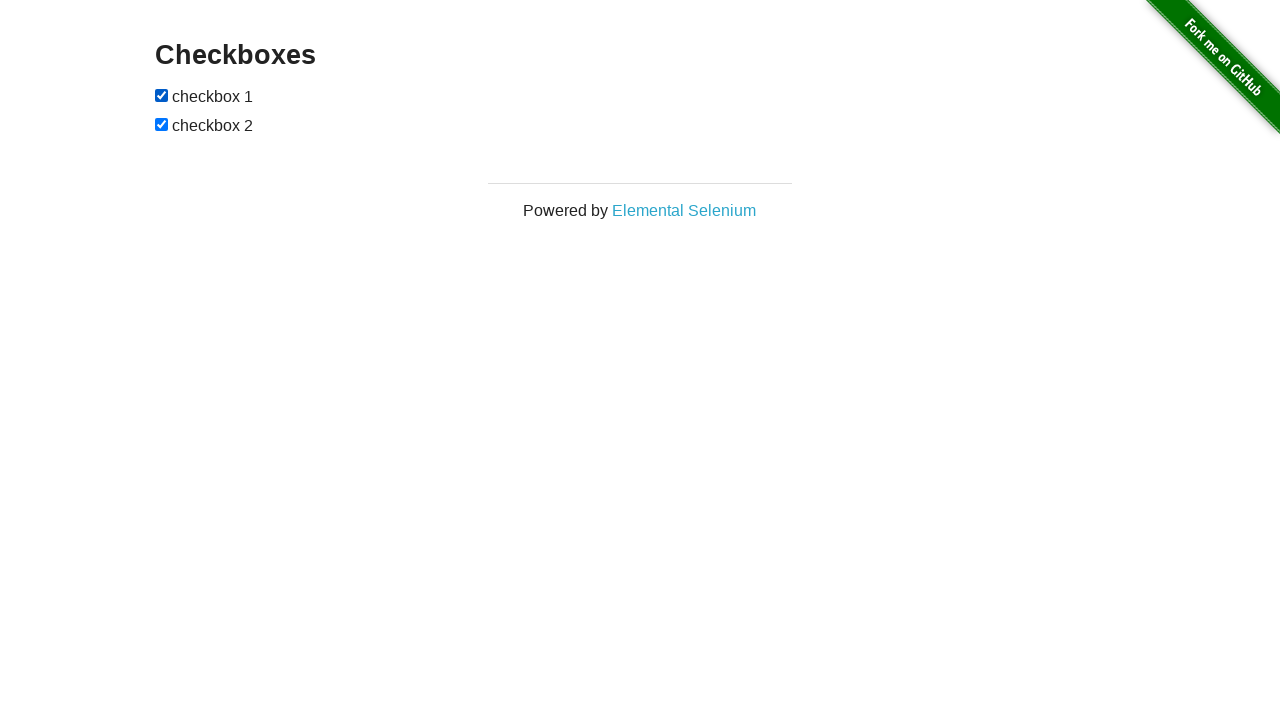